Tests dropdown selection functionality by selecting options using different methods (by index and by value)

Starting URL: https://the-internet.herokuapp.com/dropdown

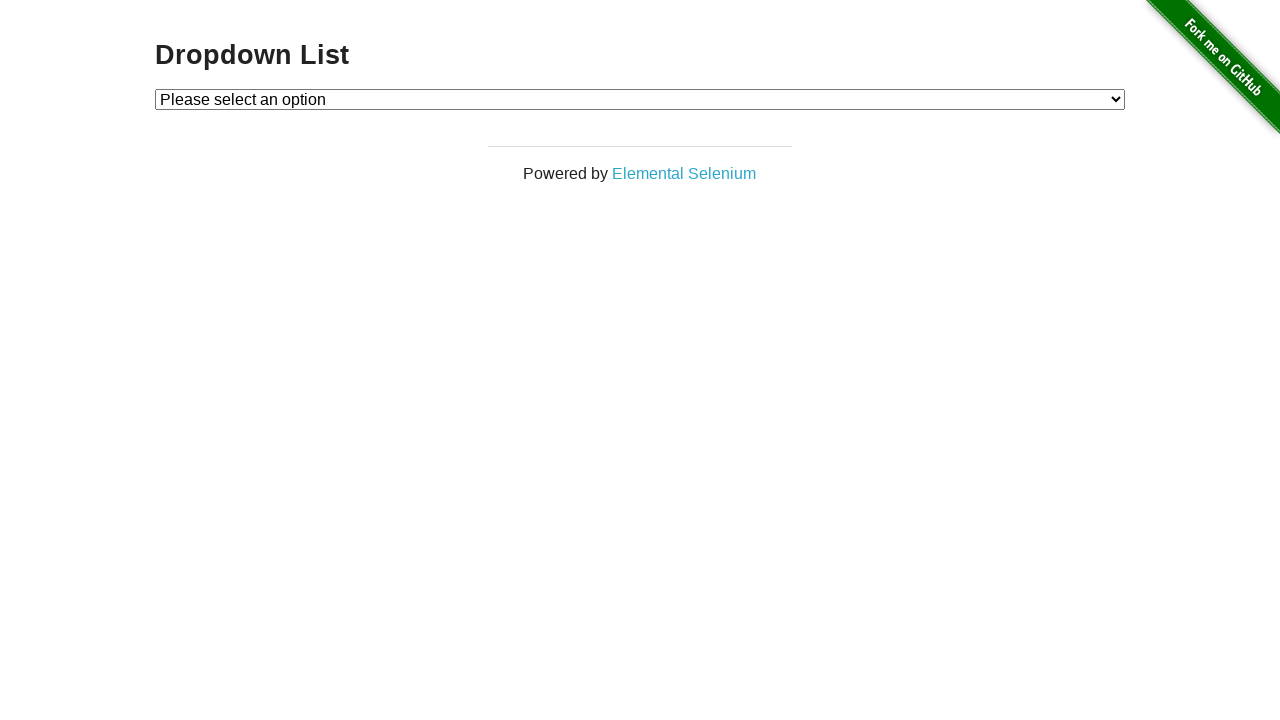

Located dropdown element with id 'dropdown'
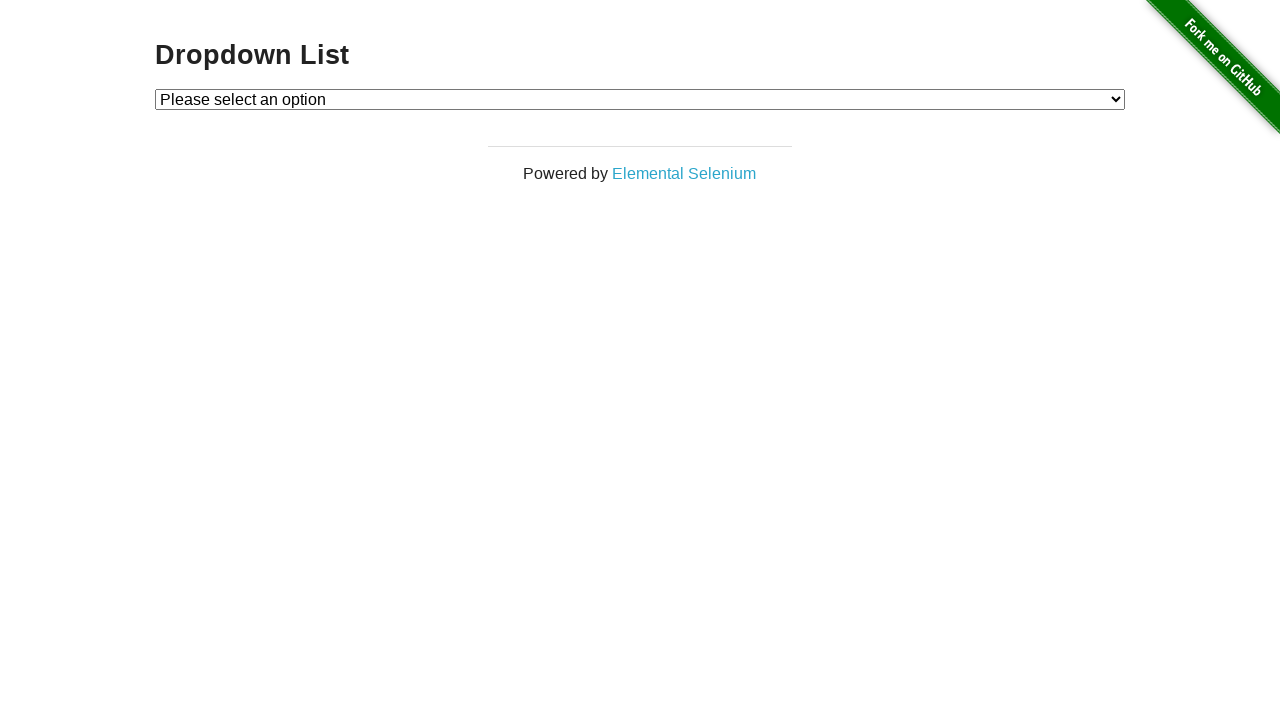

Selected dropdown option by index 1 on #dropdown
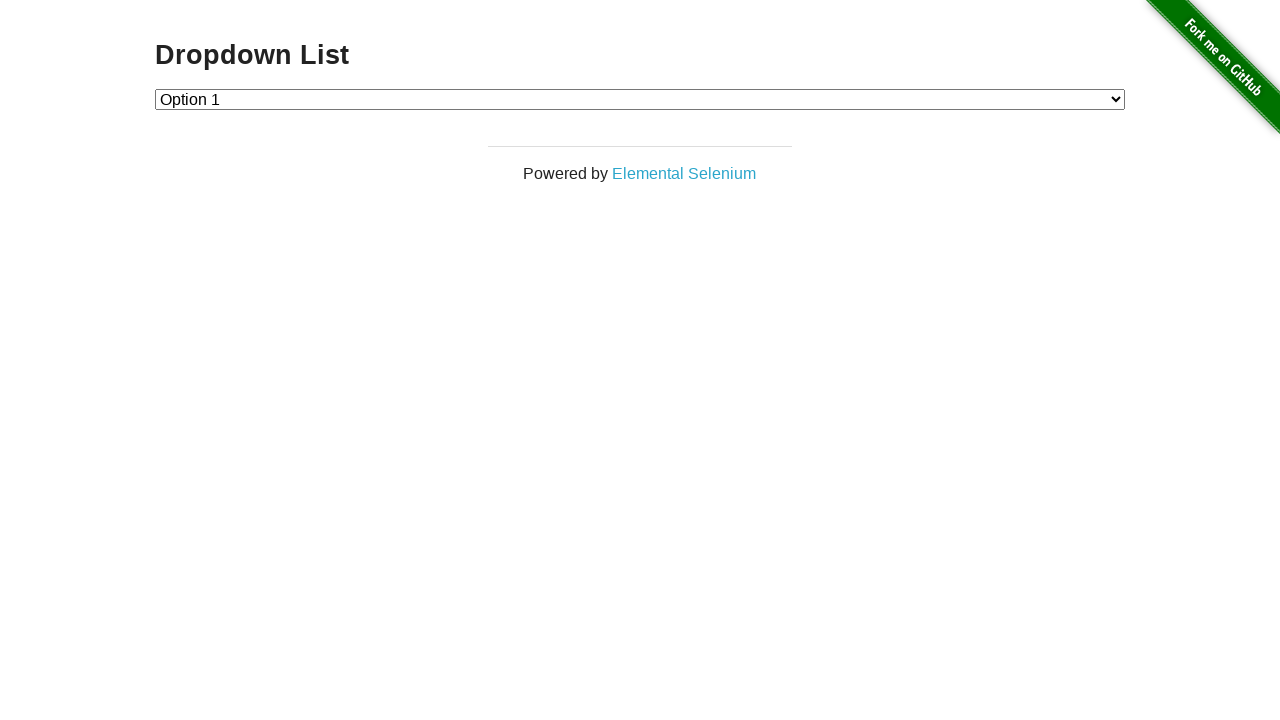

Selected dropdown option with value '2' on #dropdown
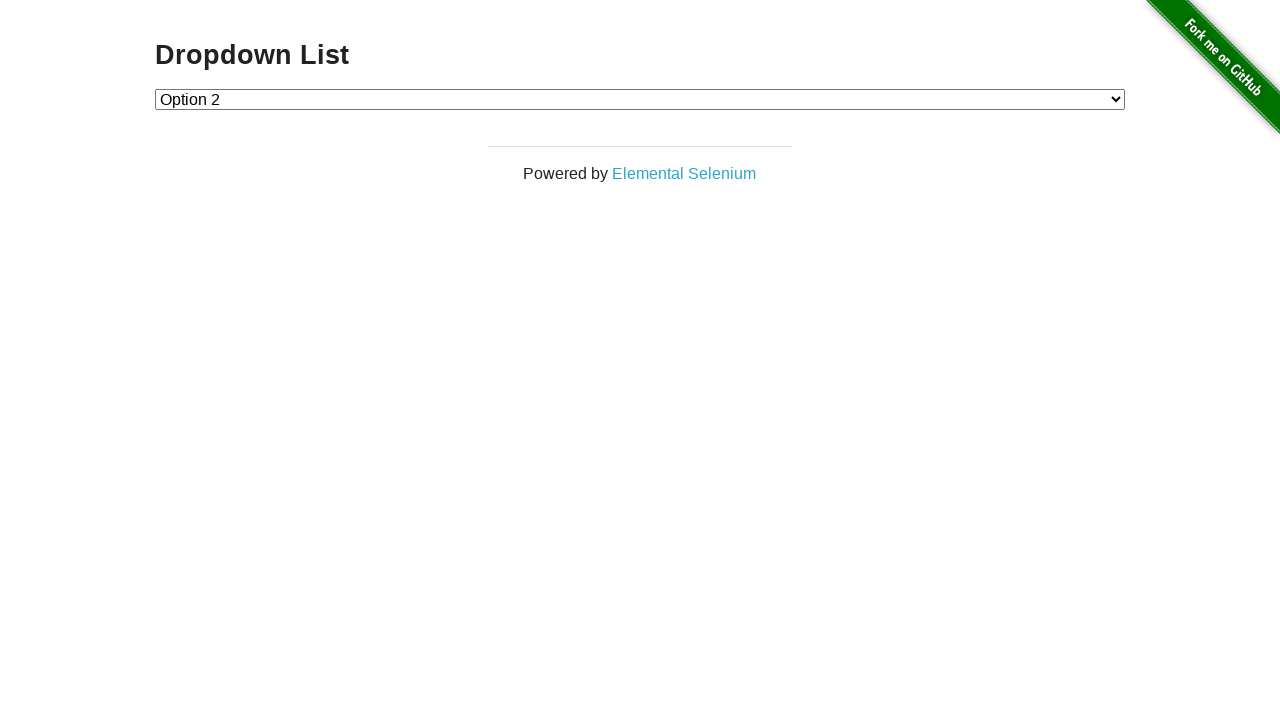

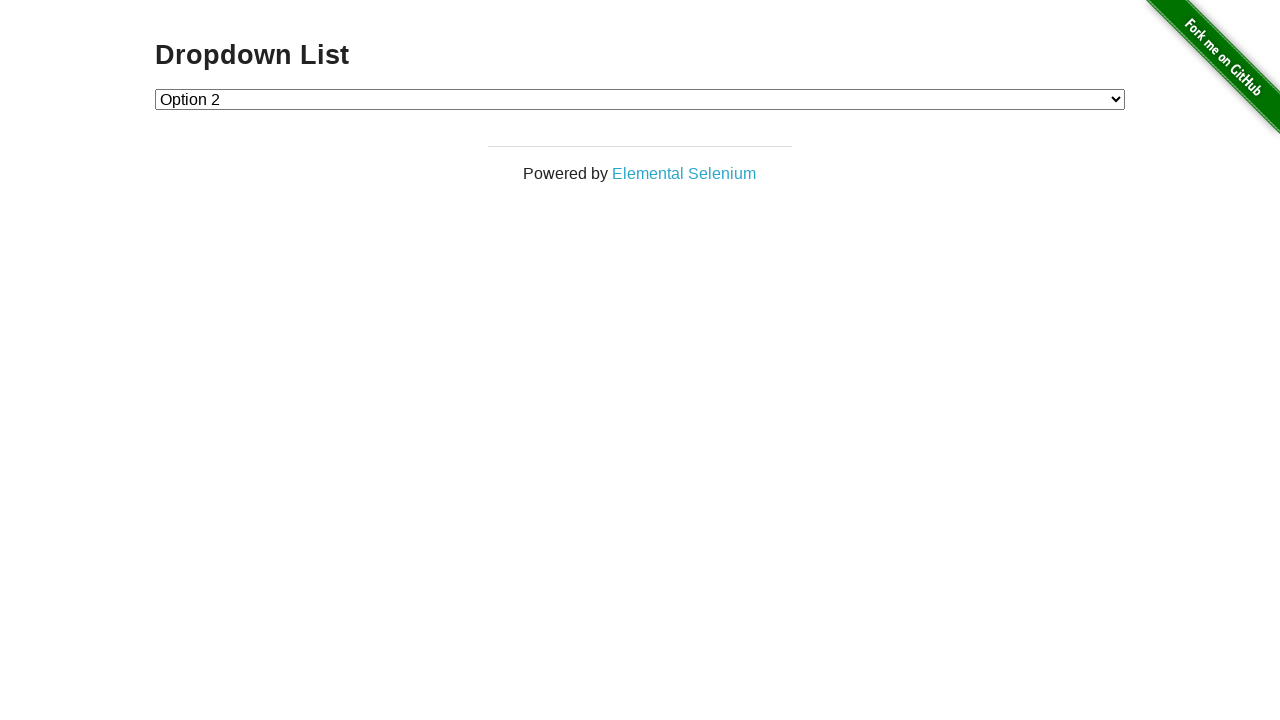